Tests a simple form by filling in first name, last name, city, and country fields, then submitting the form by clicking a button.

Starting URL: http://suninjuly.github.io/simple_form_find_task.html

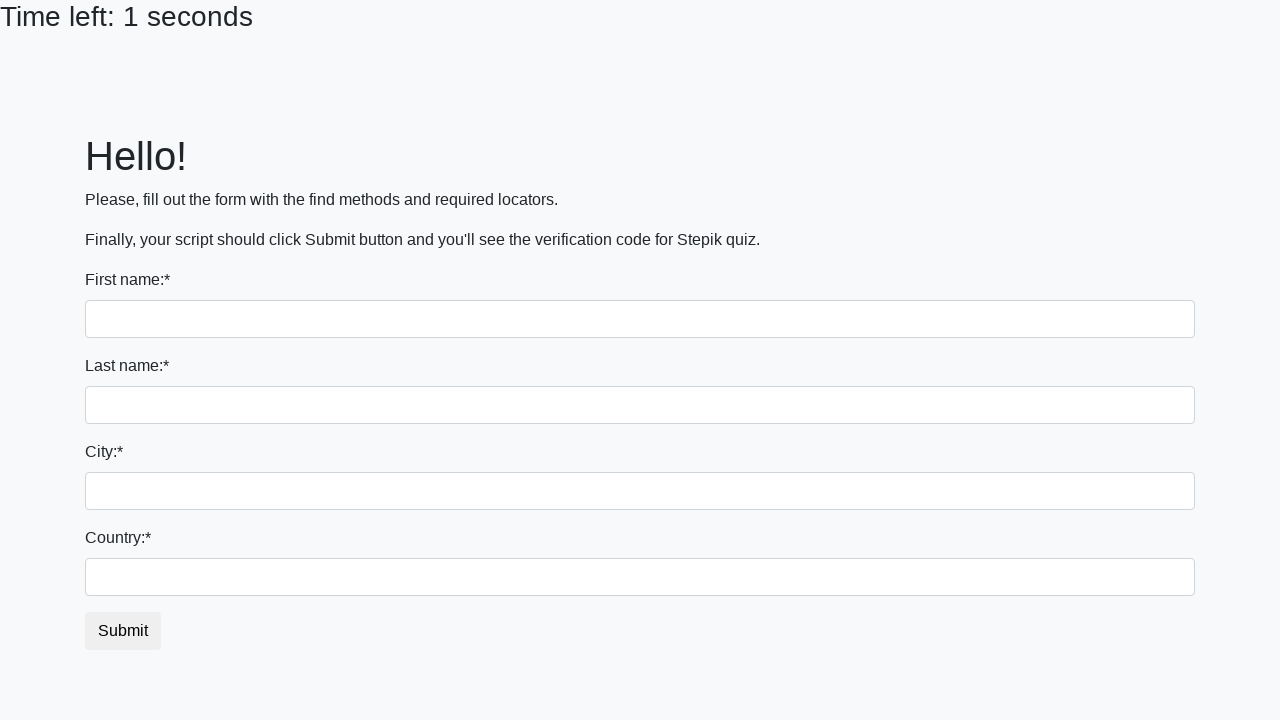

Filled first name field with 'Ivan' on input:first-of-type
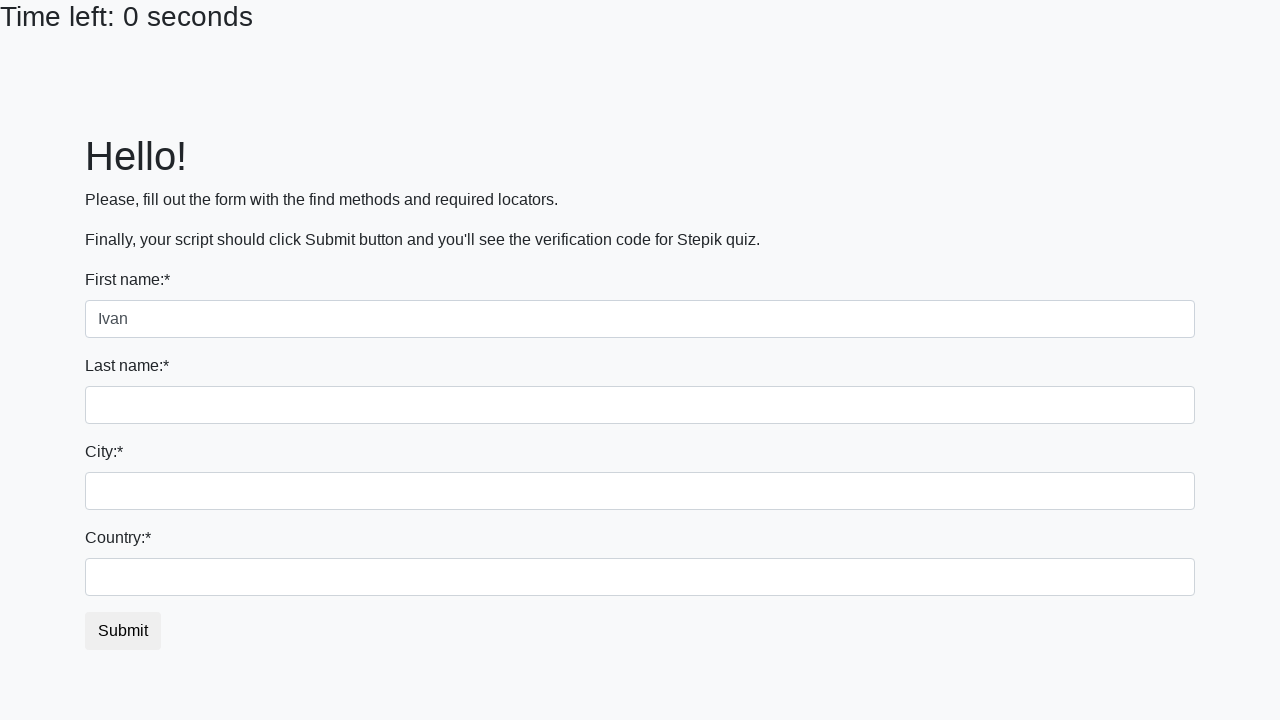

Filled last name field with 'Petrov' on input[name='last_name']
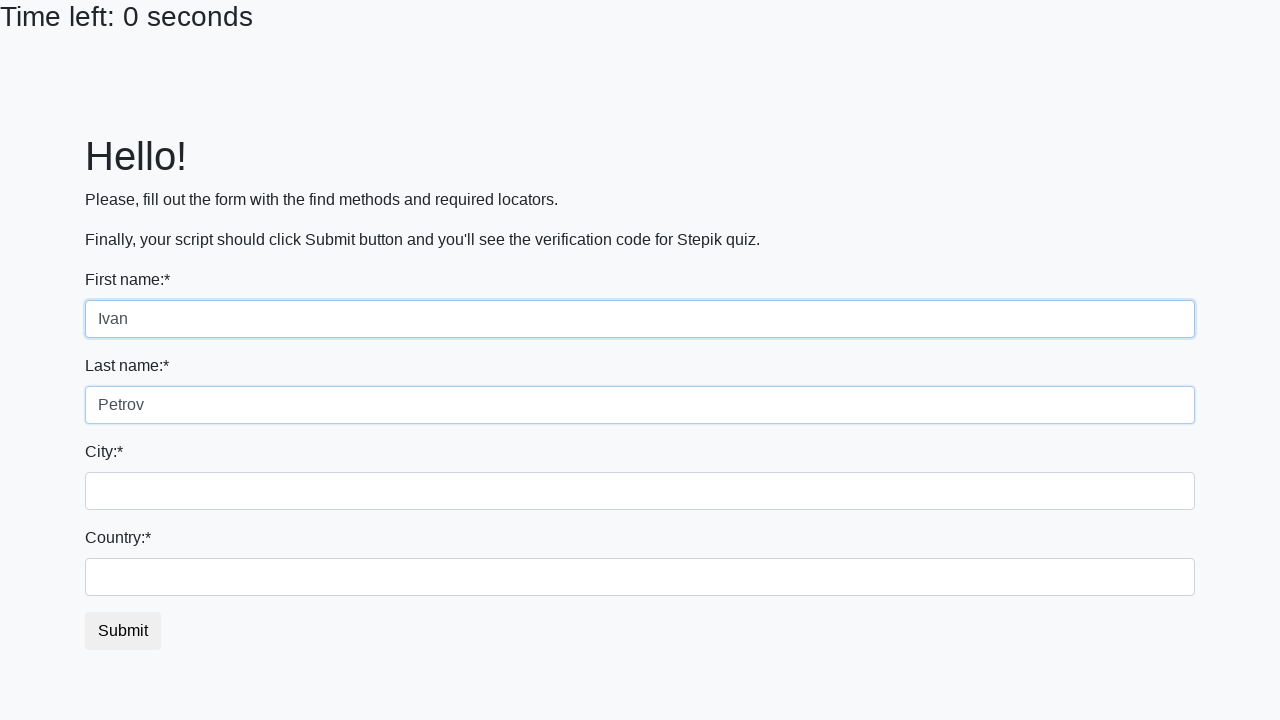

Filled city field with 'Smolensk' on .city
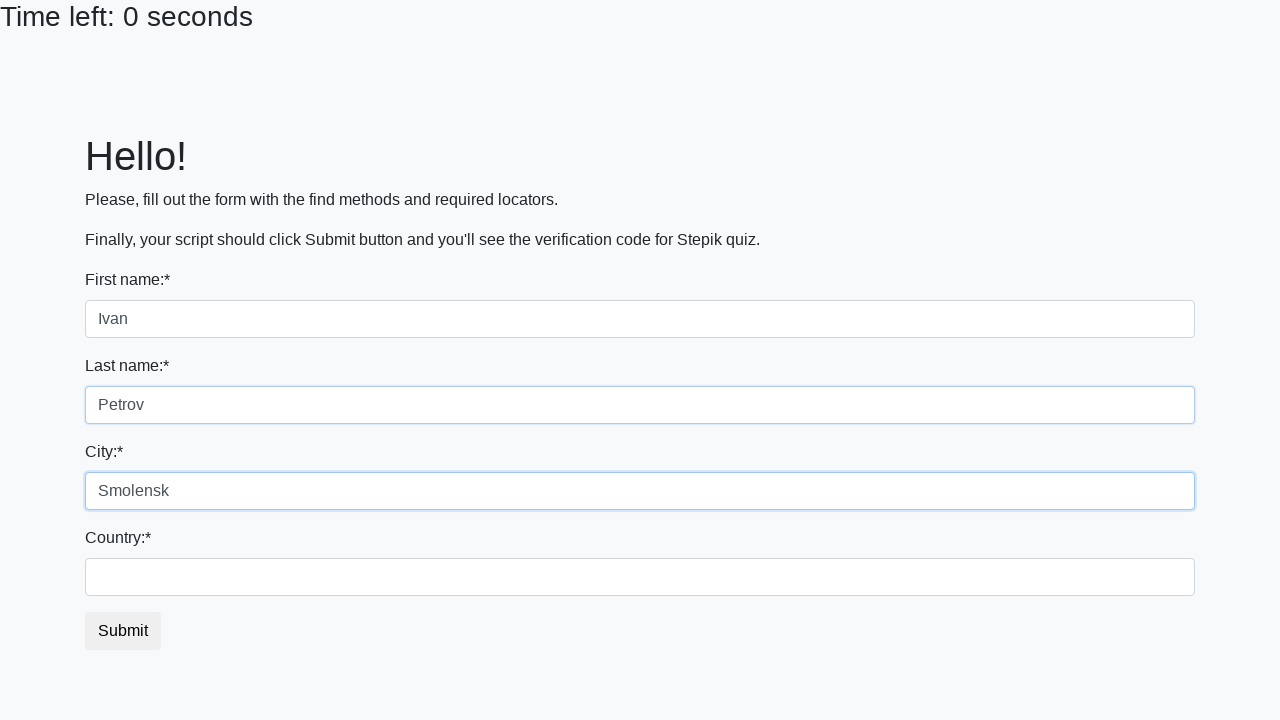

Filled country field with 'Russia' on #country
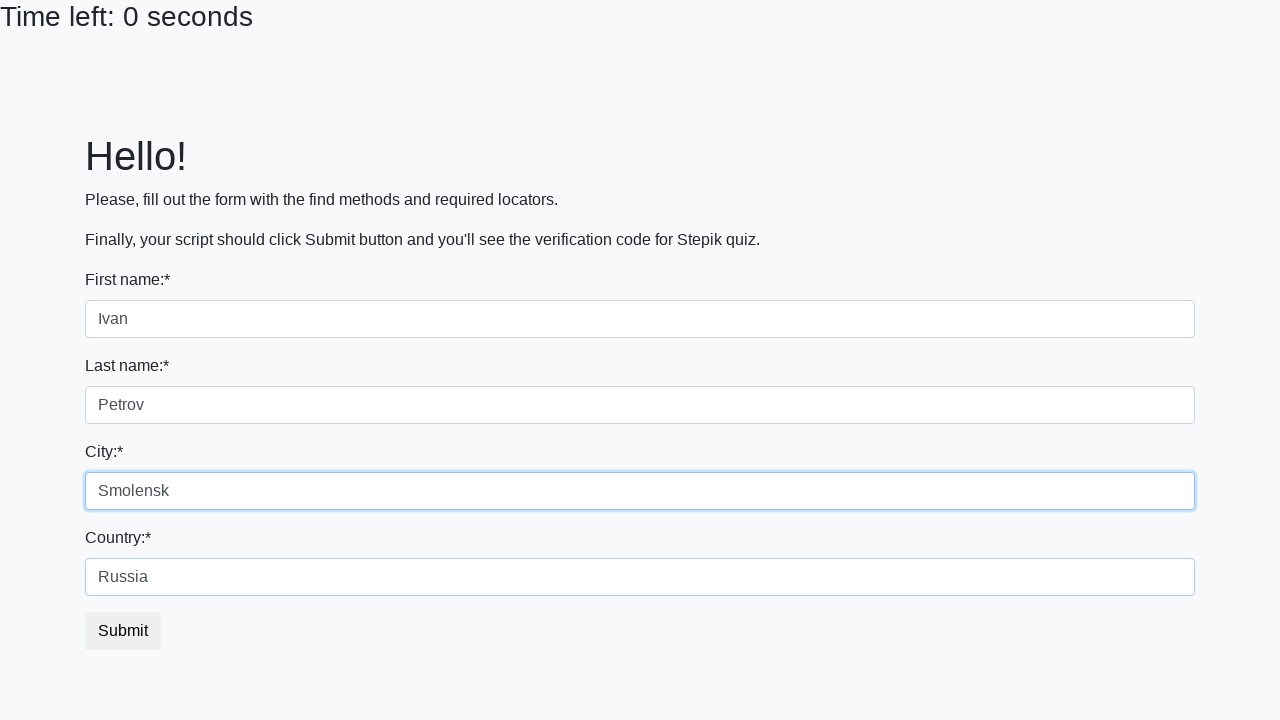

Clicked submit button to submit form at (123, 631) on button.btn
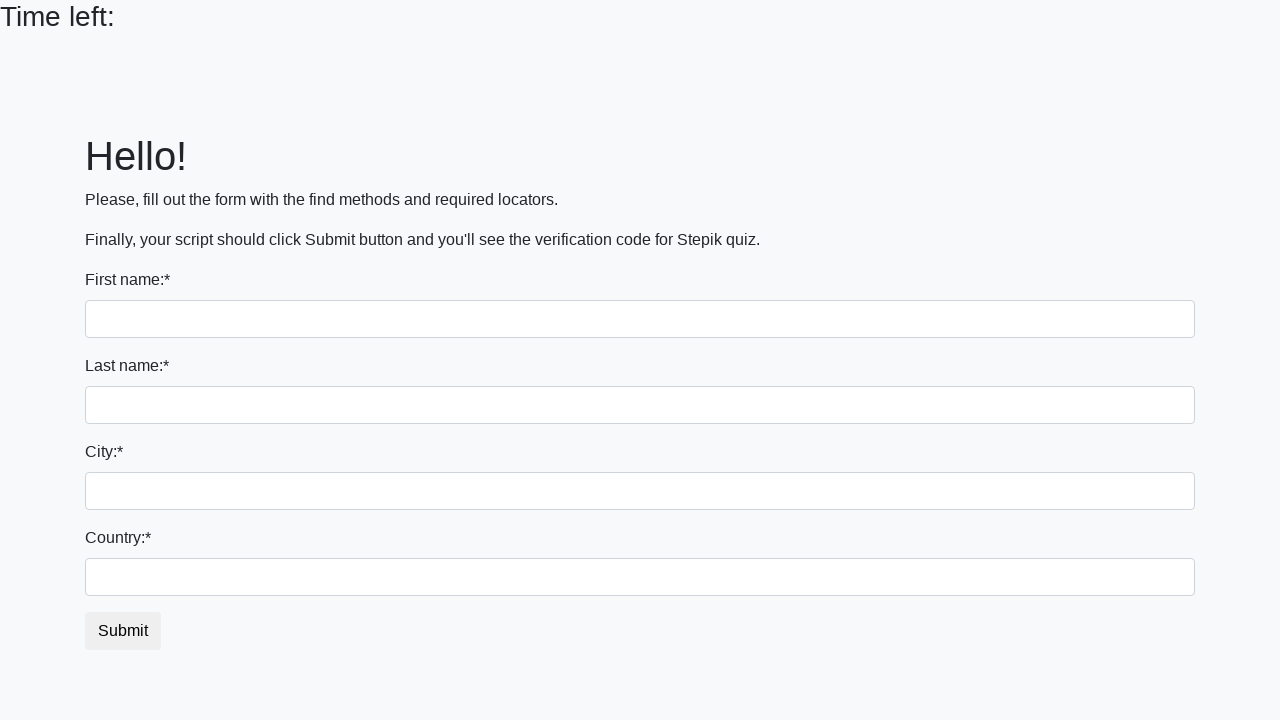

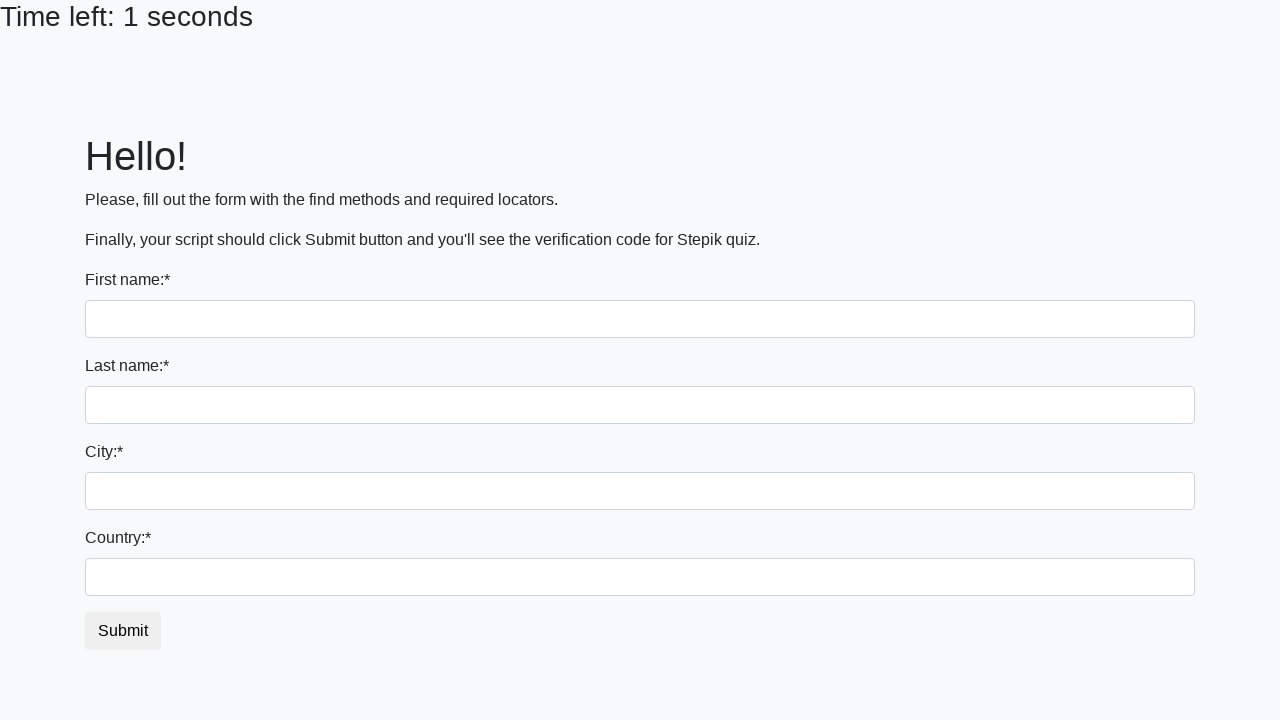